Tests parallel loading of green and blue elements by clicking a combined button and verifying the sequential loading states and final success message.

Starting URL: https://uljanovs.github.io/site/examples/loading_color

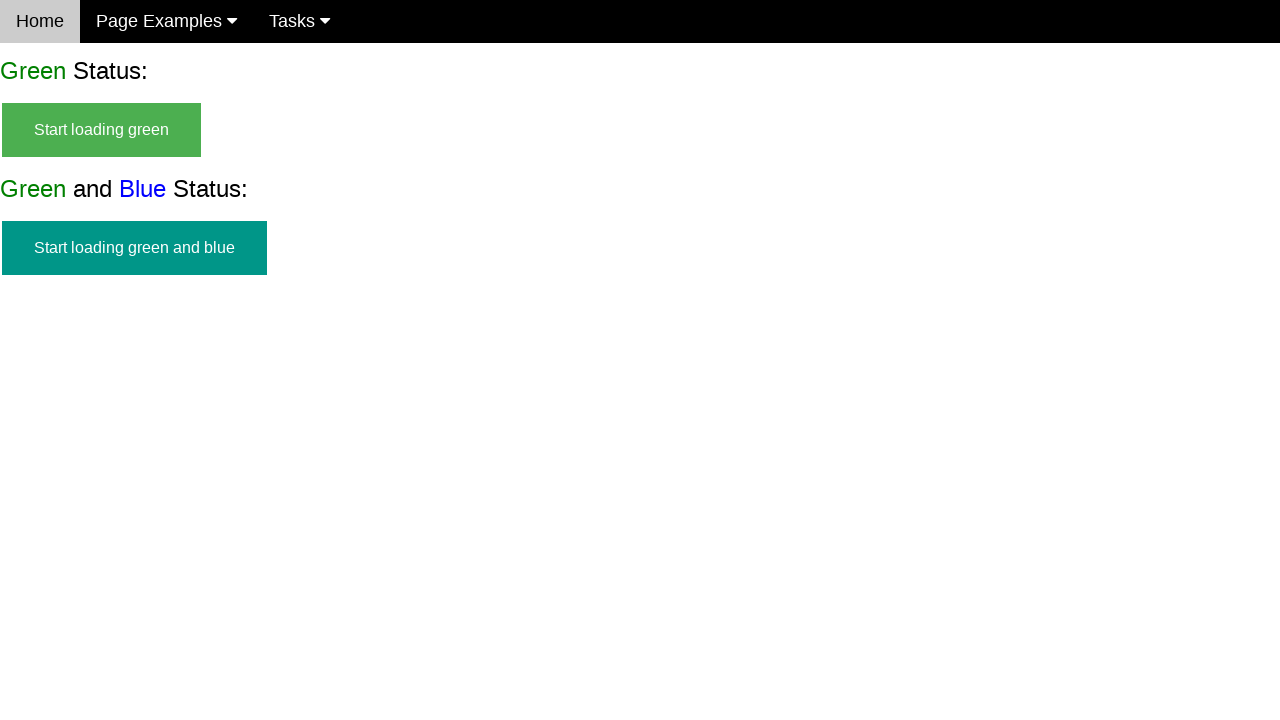

Waited for 'Load Green and Blue' button to become visible
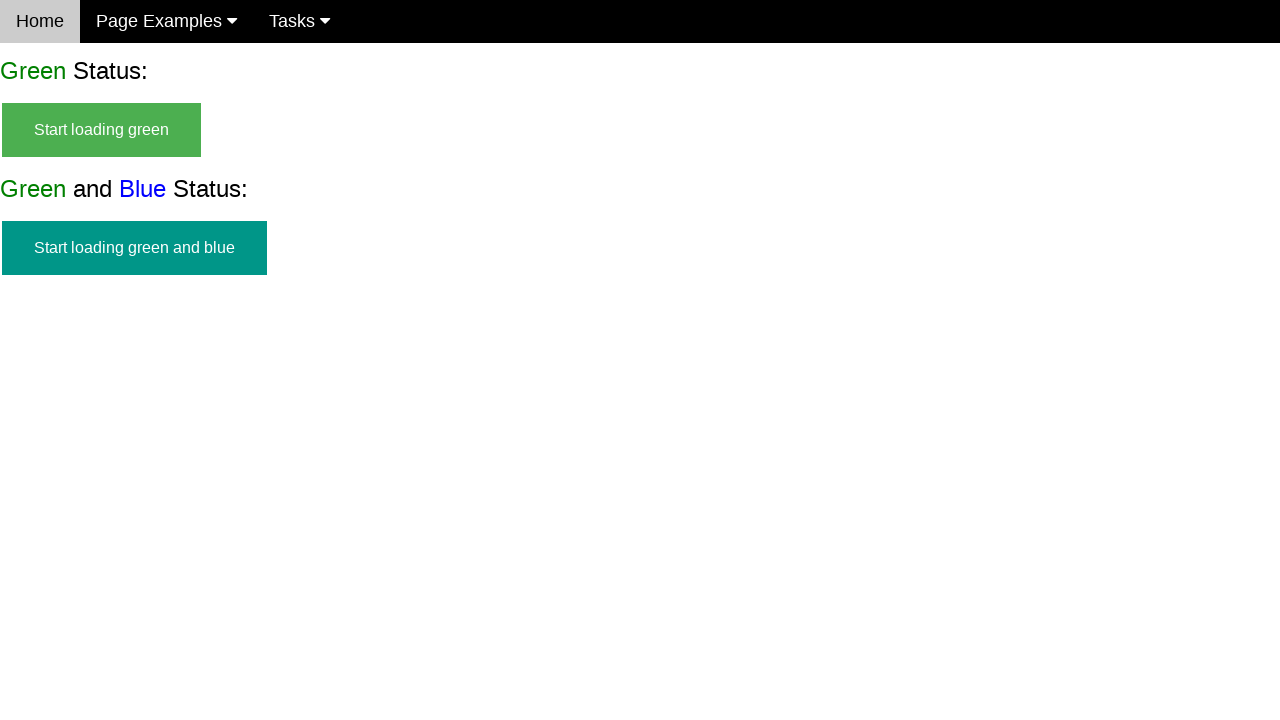

Verified 'Load Green and Blue' button is visible
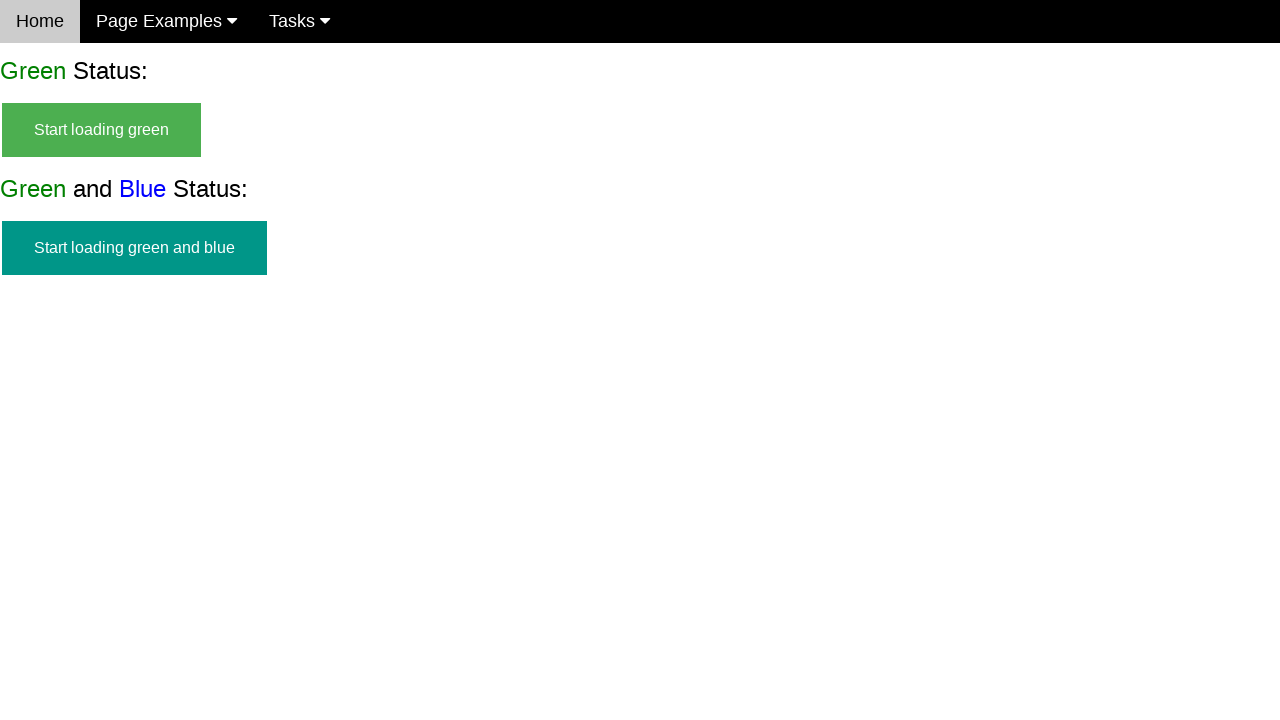

Clicked 'Load Green and Blue' button to start parallel loading at (134, 248) on #start_green_and_blue
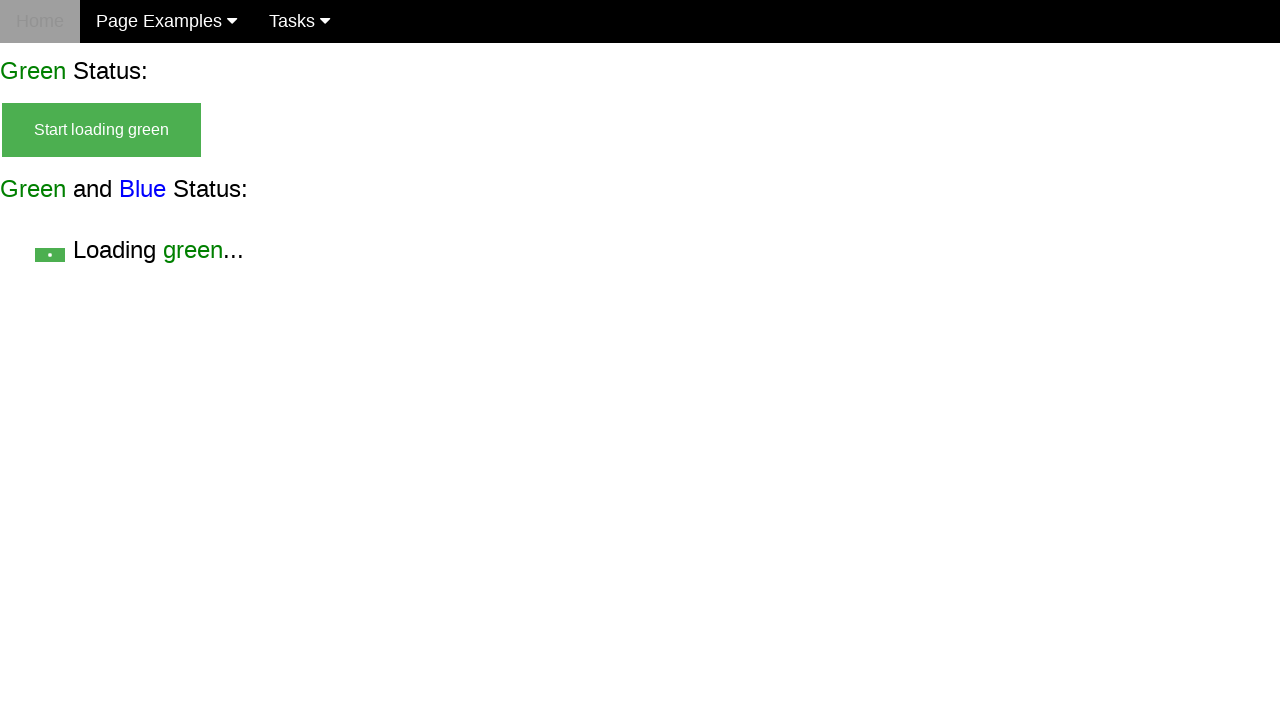

Verified green loading state (without blue) is visible
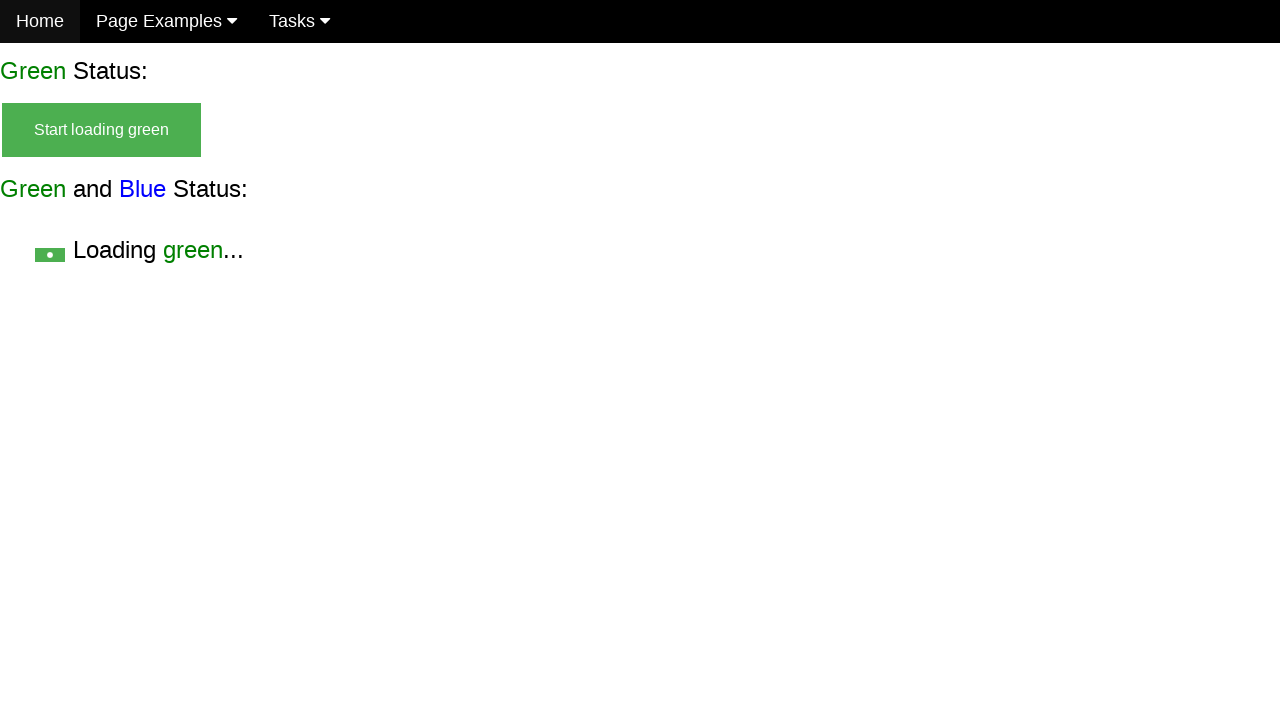

Waited for green and blue combined loading state to appear
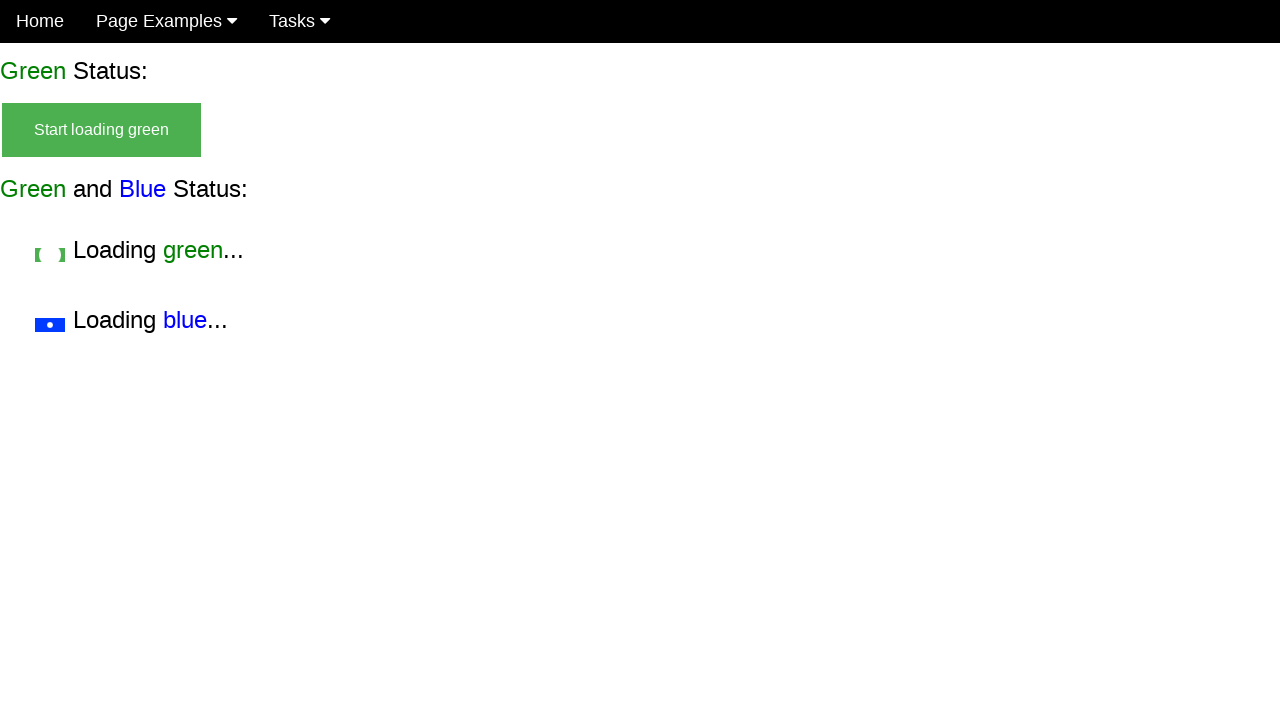

Verified green loading state (without blue) is still visible
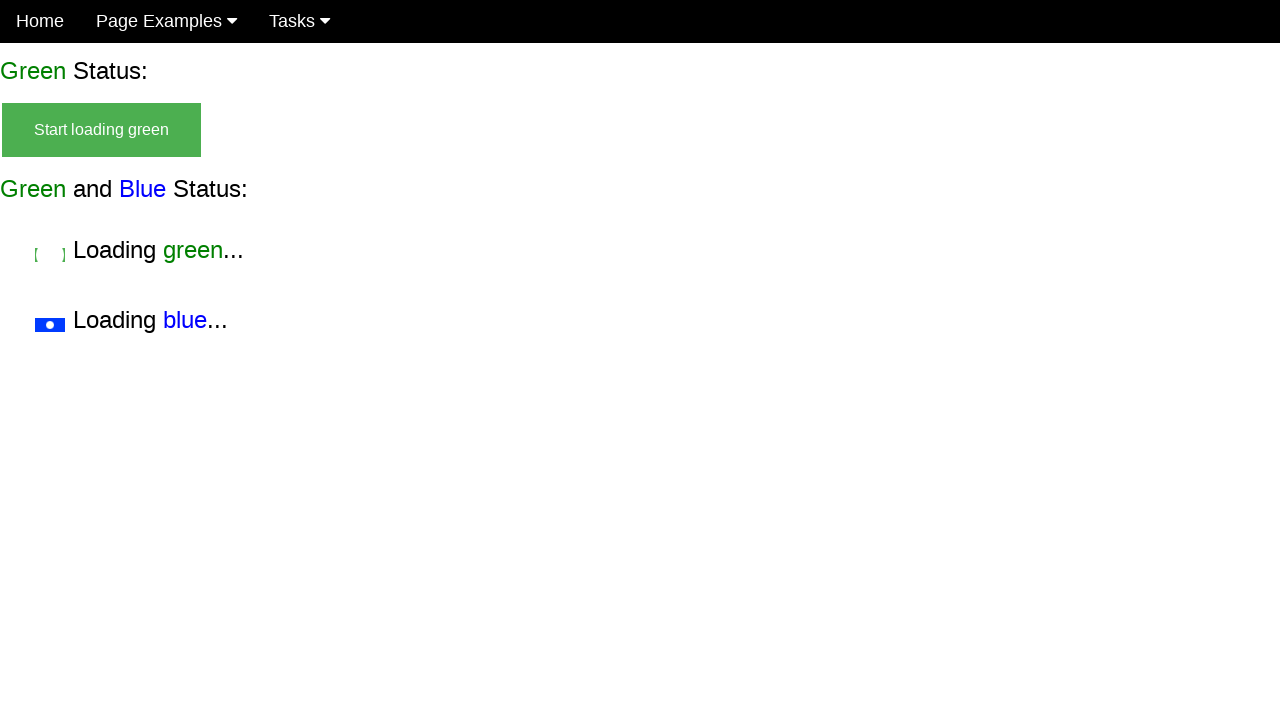

Verified green and blue combined loading state is visible
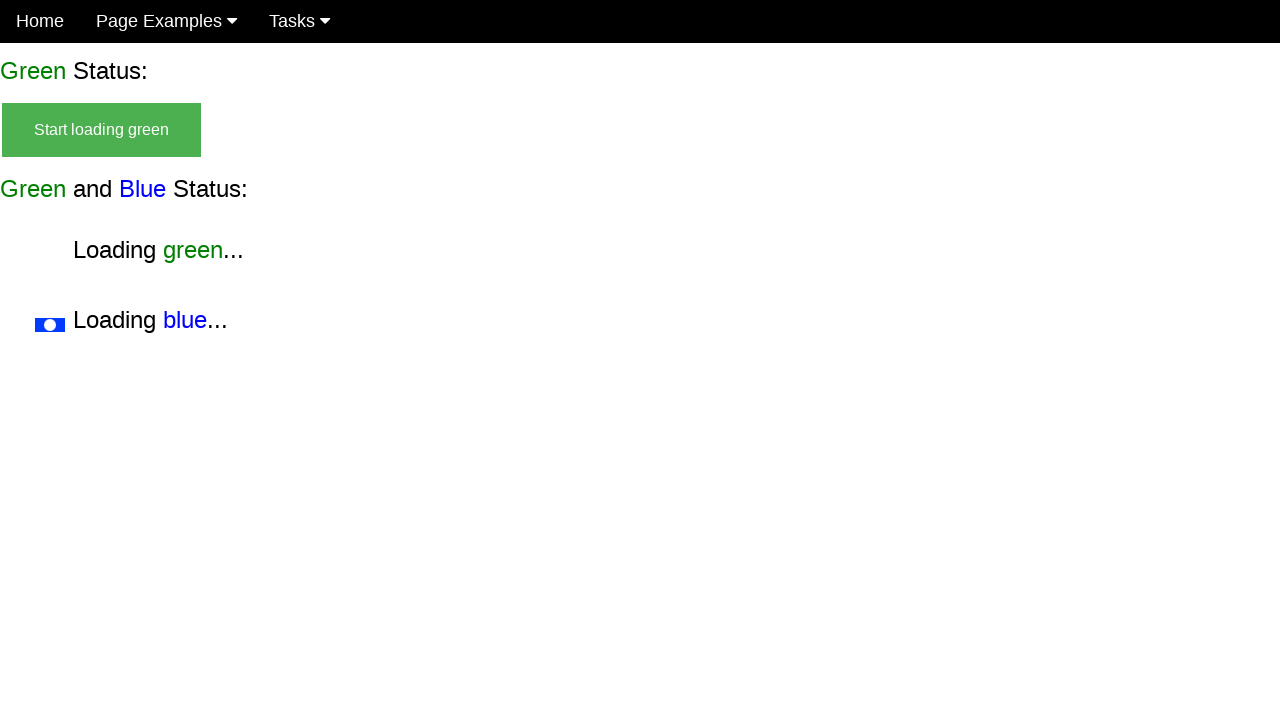

Waited for blue loading state (without green) to appear
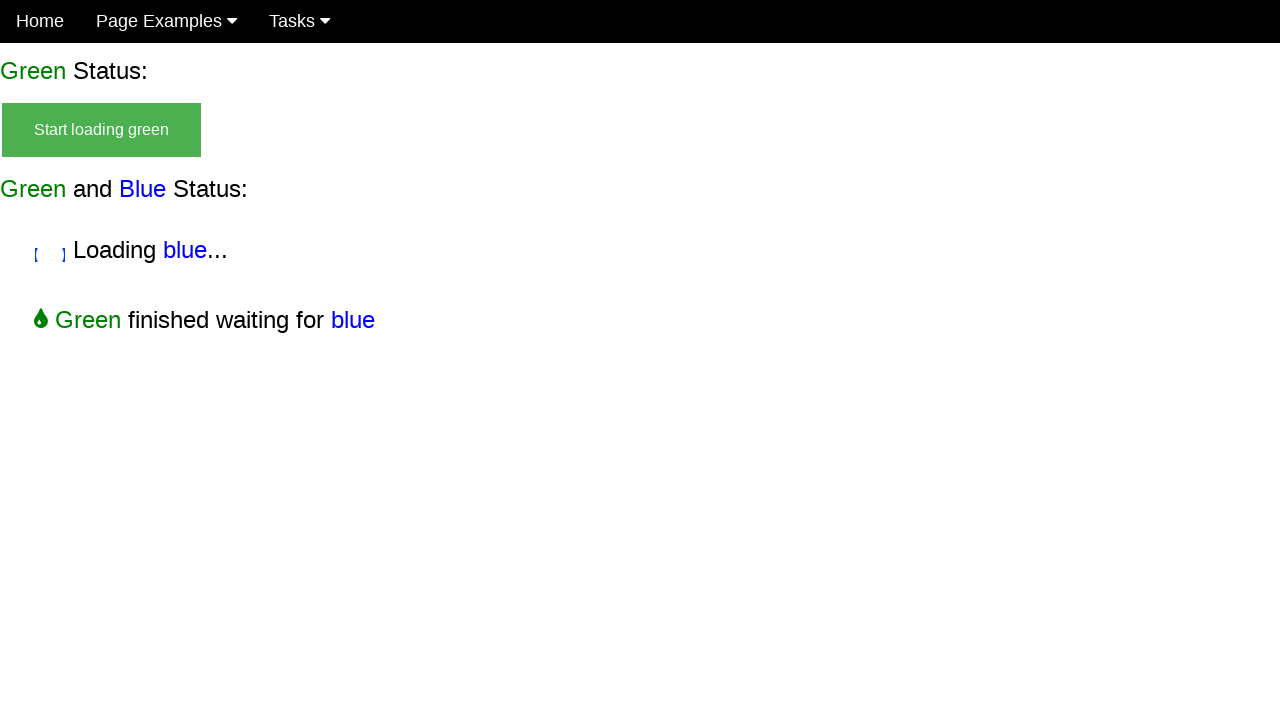

Verified green and blue combined loading state is still visible
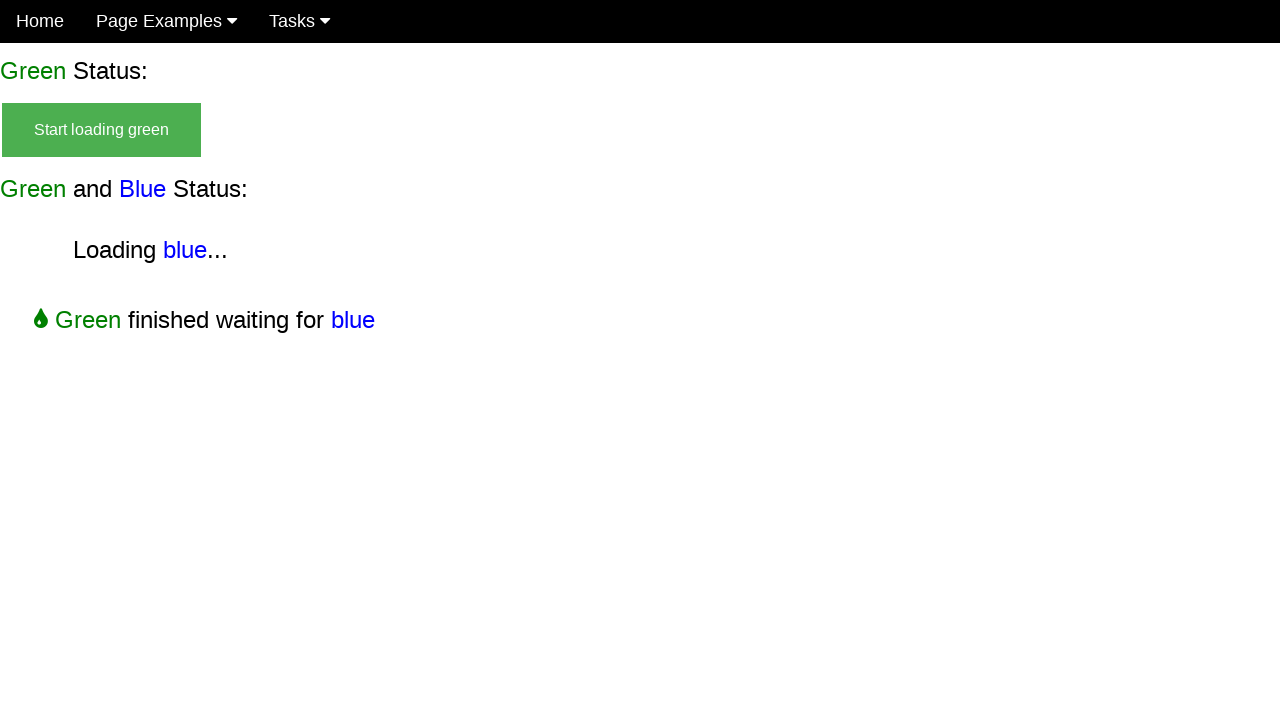

Verified blue loading state (without green) is visible
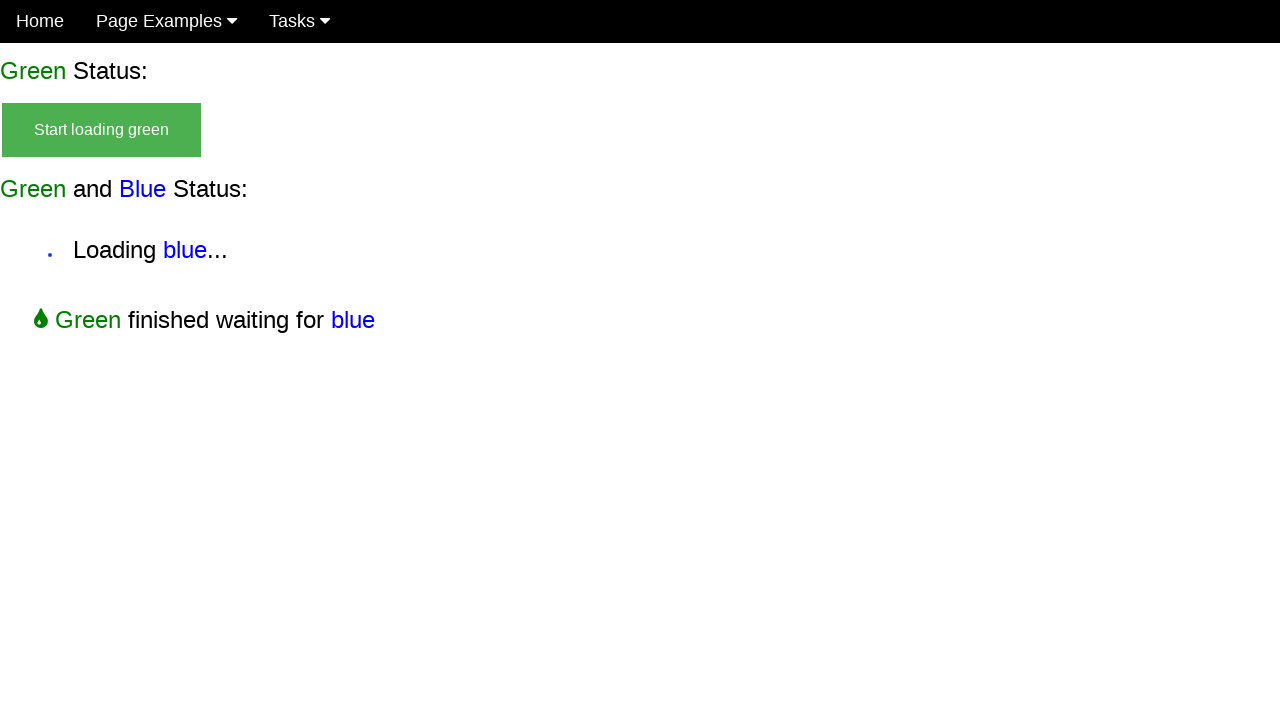

Waited for success message for both green and blue to appear
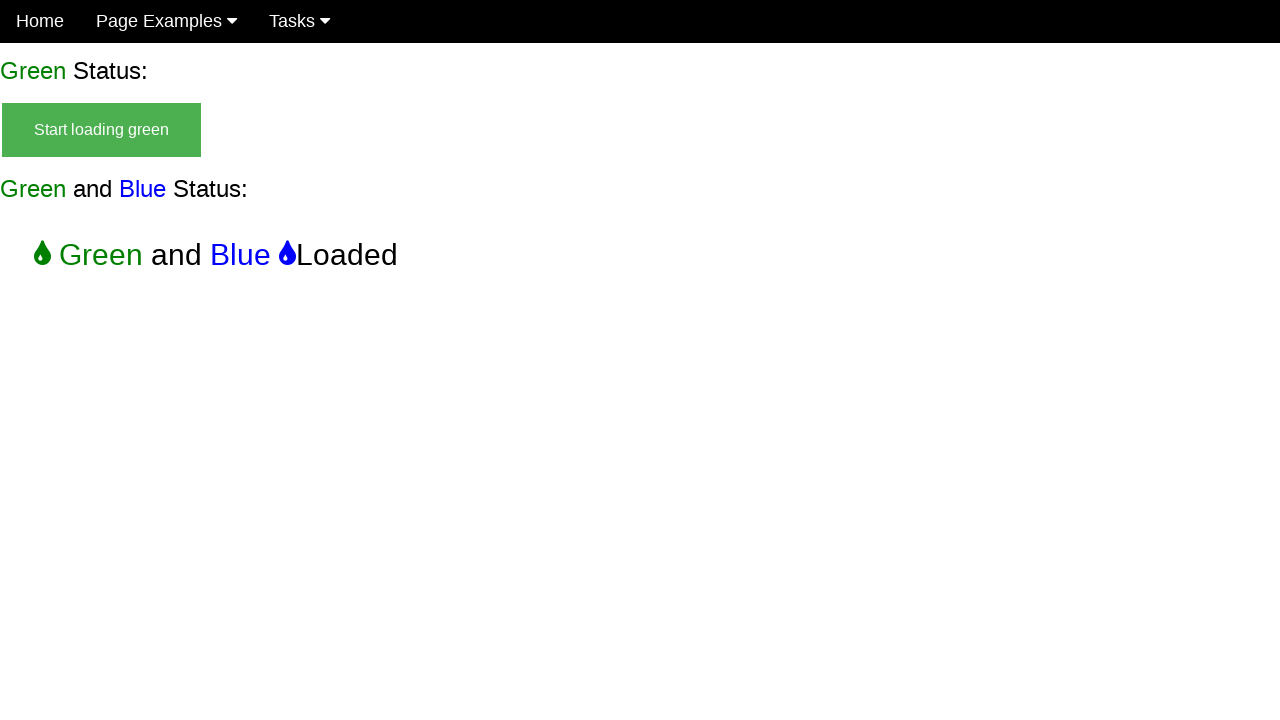

Verified success message for both green and blue is visible
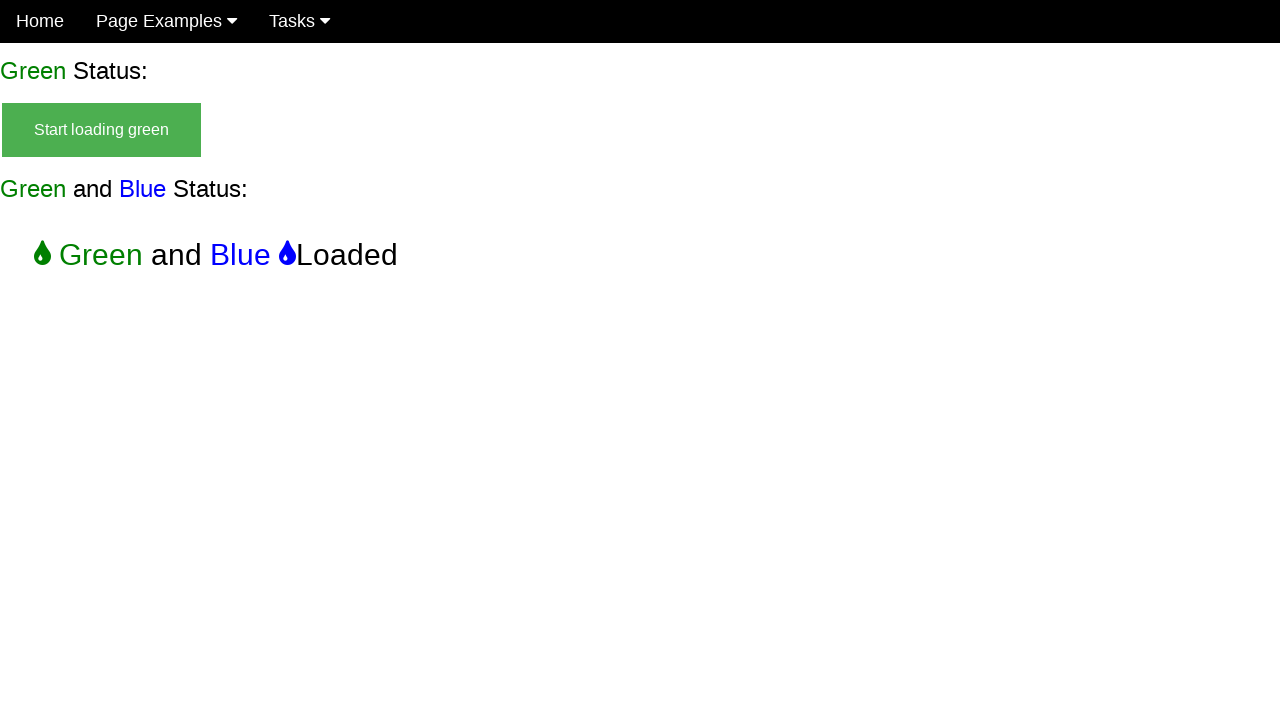

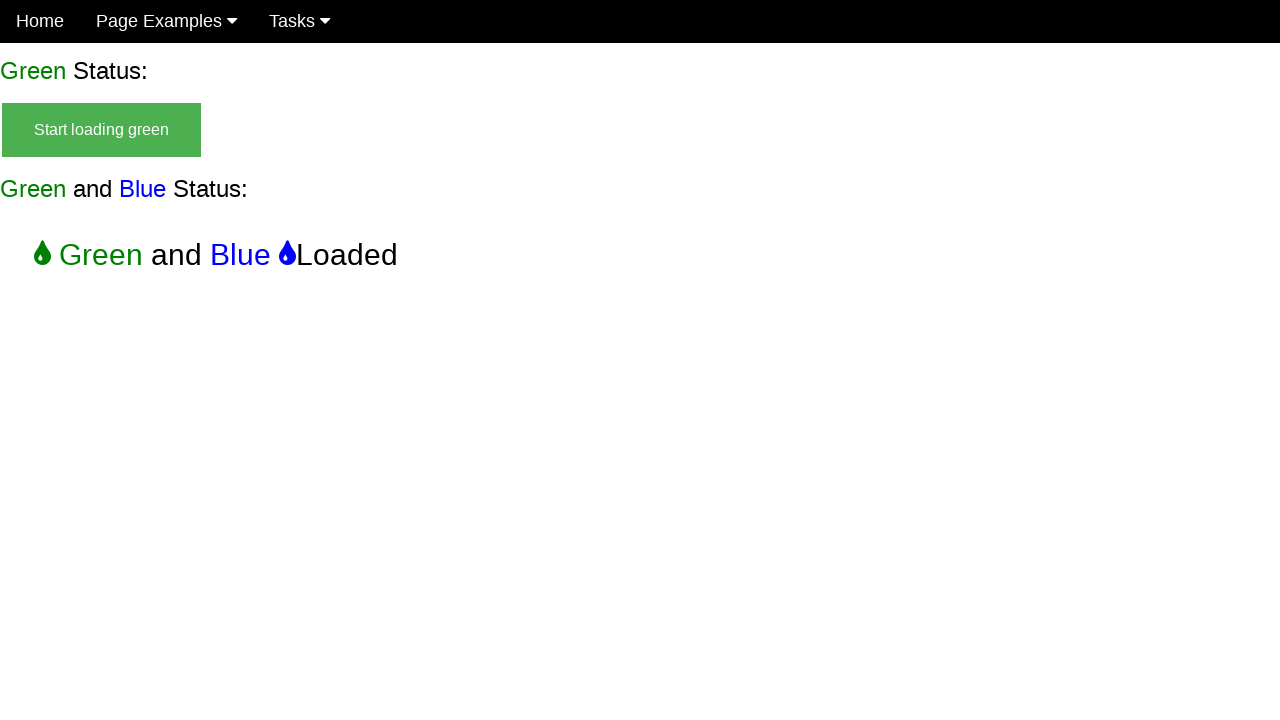